Navigates to a weather forecast page, scrolls down, and extracts marine forecast information

Starting URL: https://forecast.weather.gov/shmrn.php?mz=pzz545&syn=pzz500

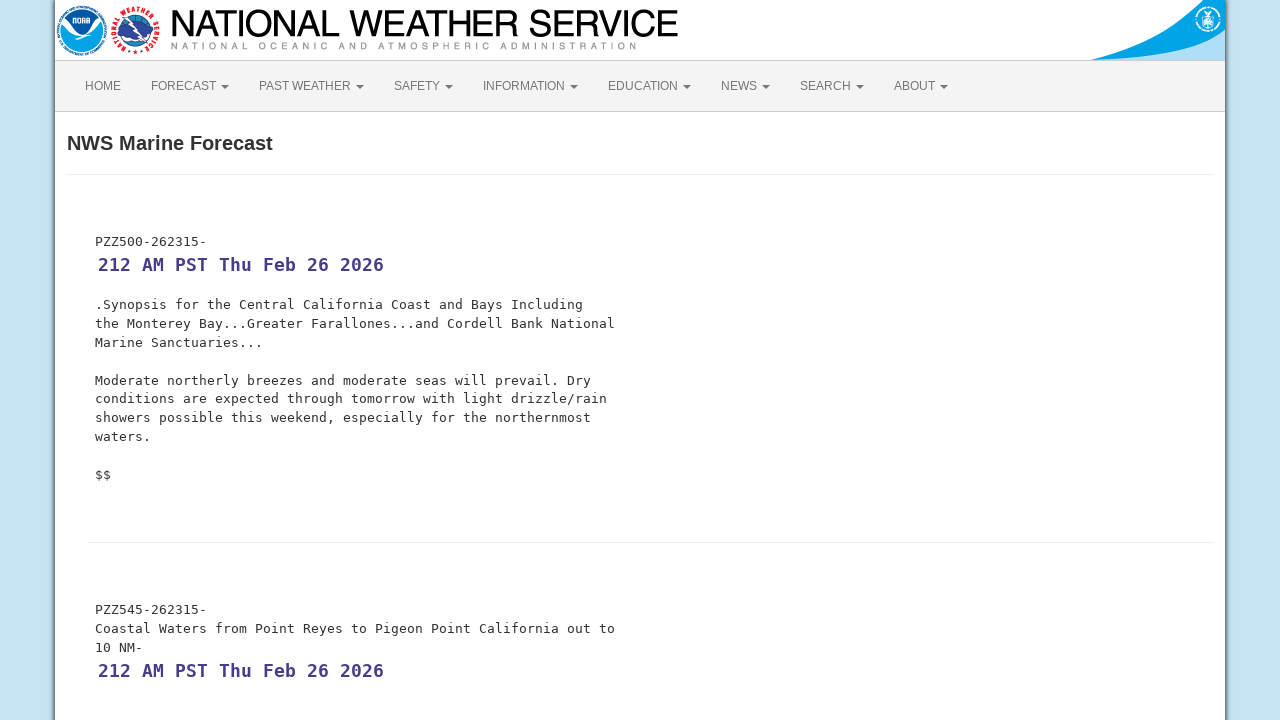

Scrolled down 450 pixels to view forecast content
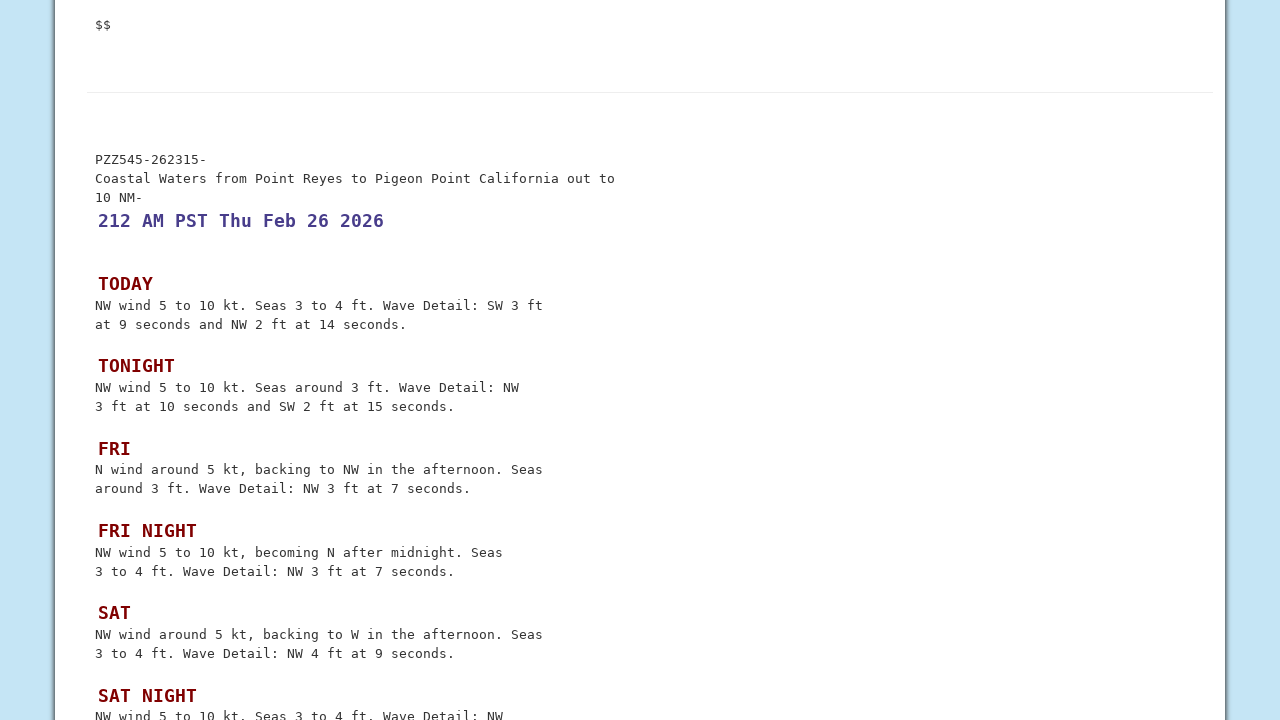

Forecast content div loaded and visible
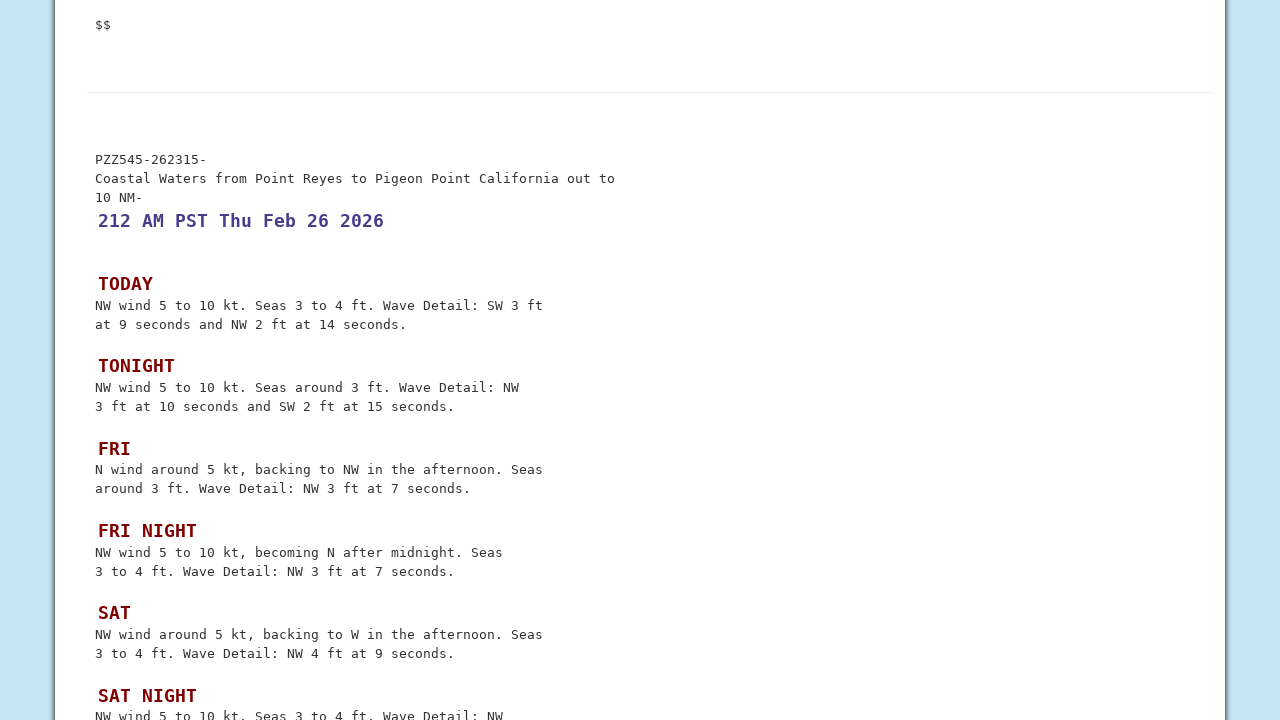

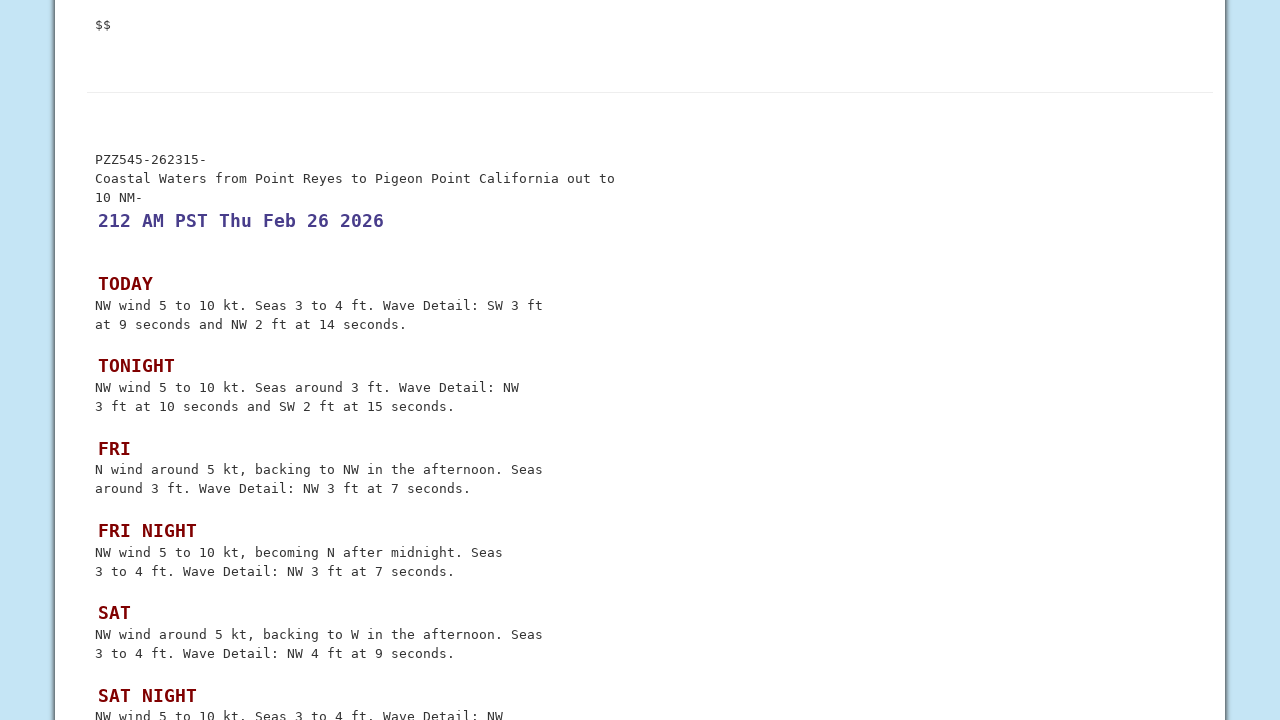